Tests a registration form by filling in first name, last name, email, selecting a dropdown option, checking a checkbox, and submitting the form, then verifying the success message.

Starting URL: https://codenboxautomationlab.com/registration-form/

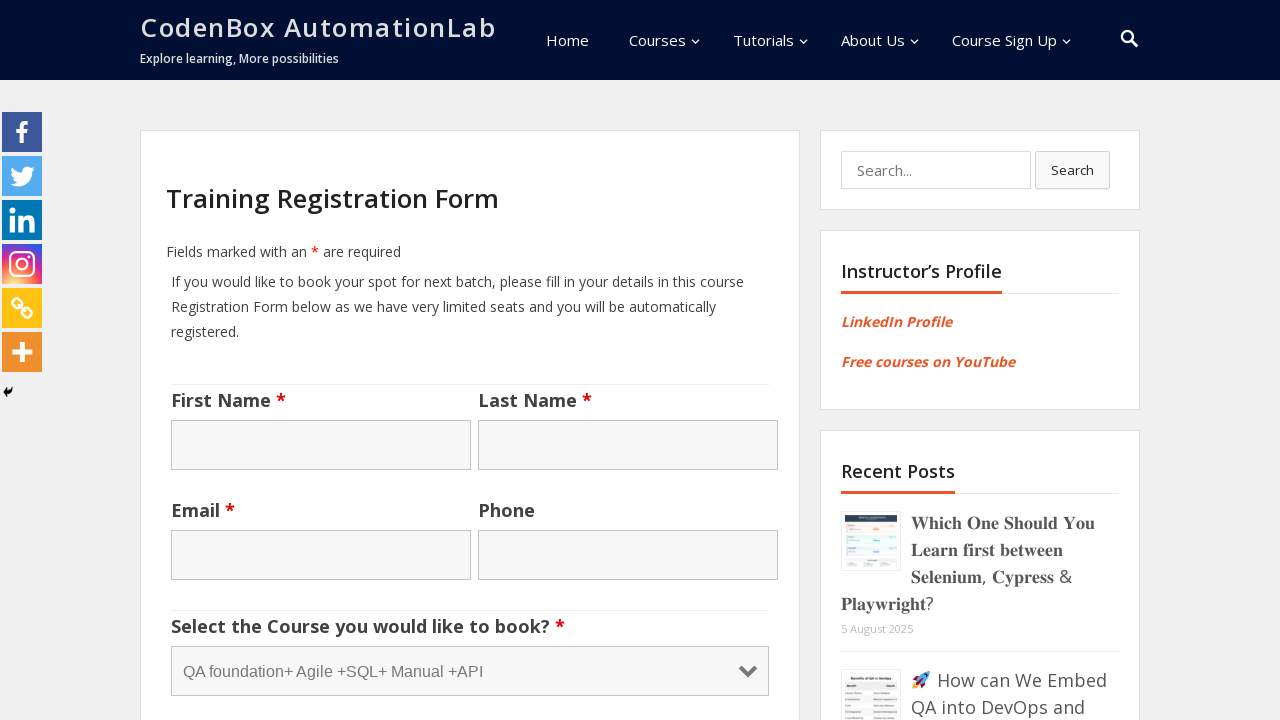

Verified page navigated to registration form URL
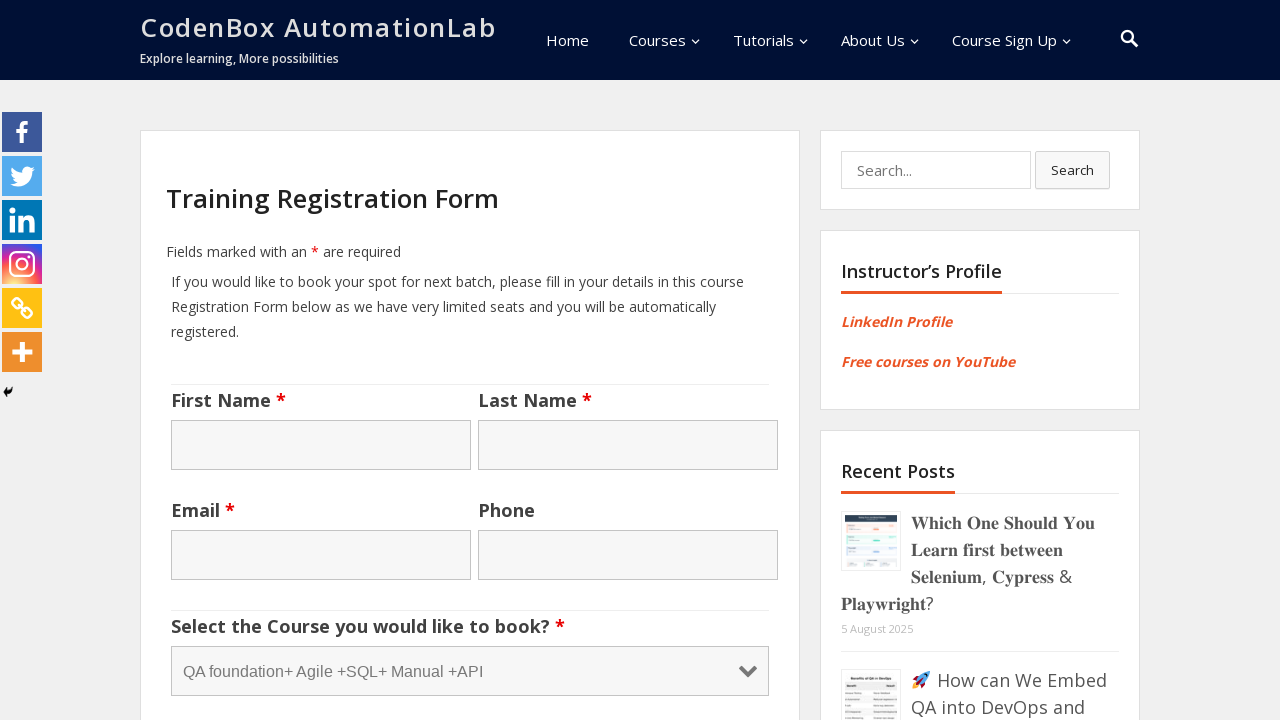

Filled first name field with 'Jennifer' on #nf-field-17
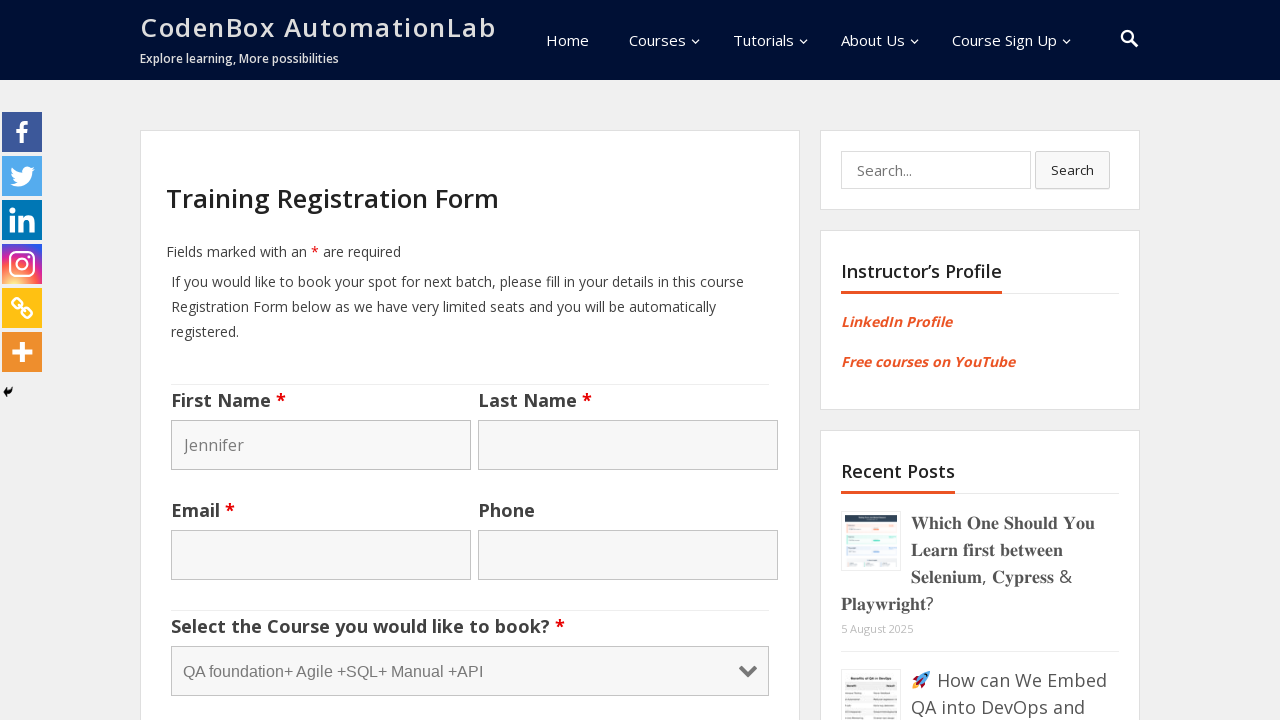

Filled last name field with 'Morrison' on #nf-field-18
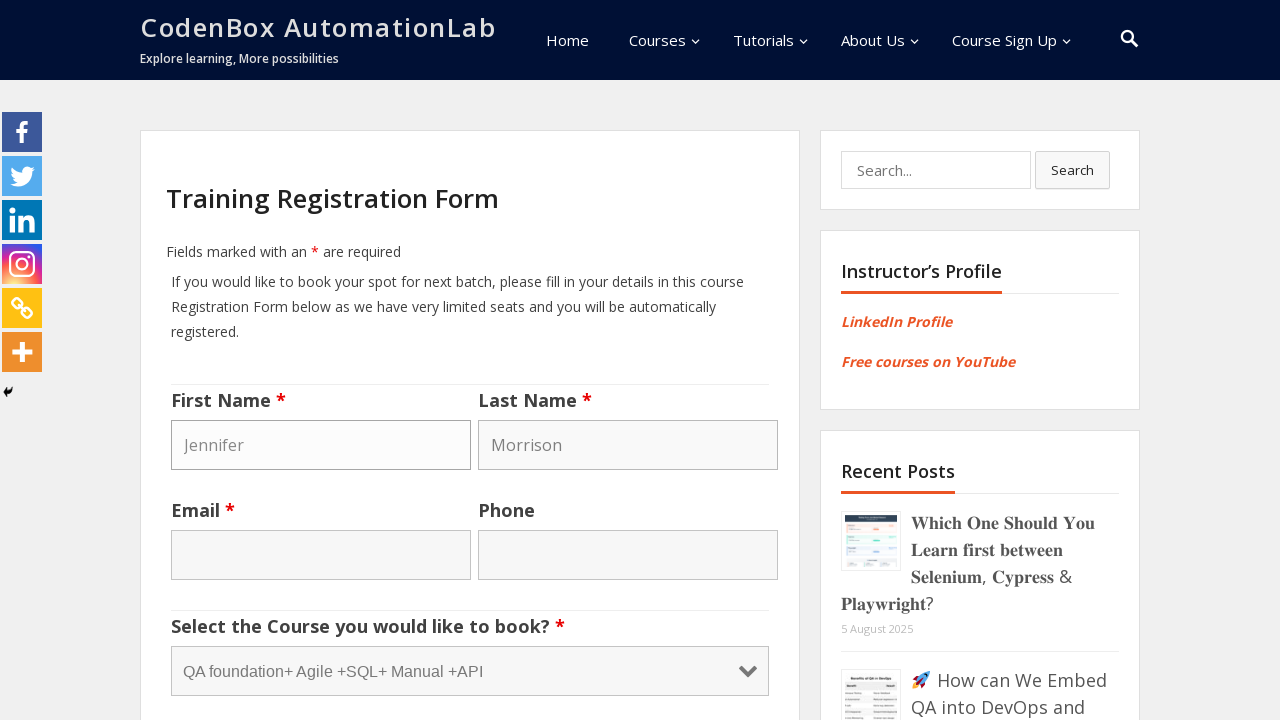

Filled email field with 'jennifer.morrison@testmail.com' on #nf-field-19
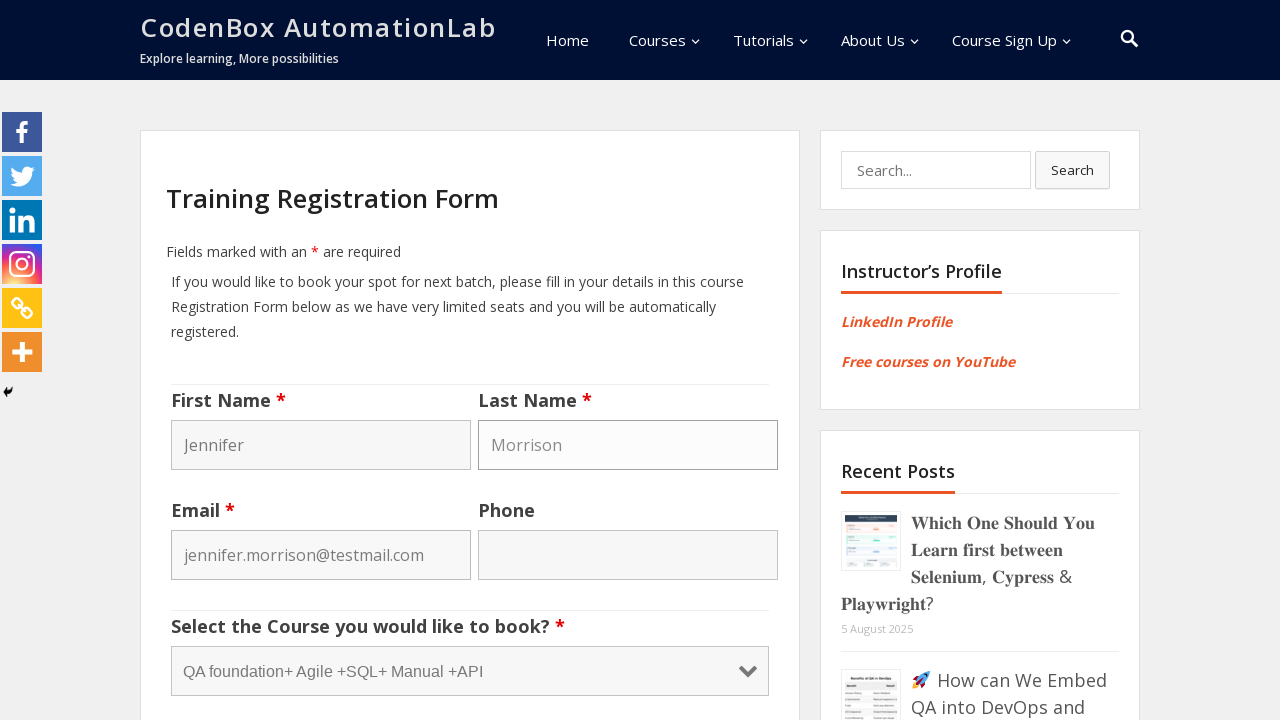

Selected 'selenium-automation' from dropdown on #nf-field-22
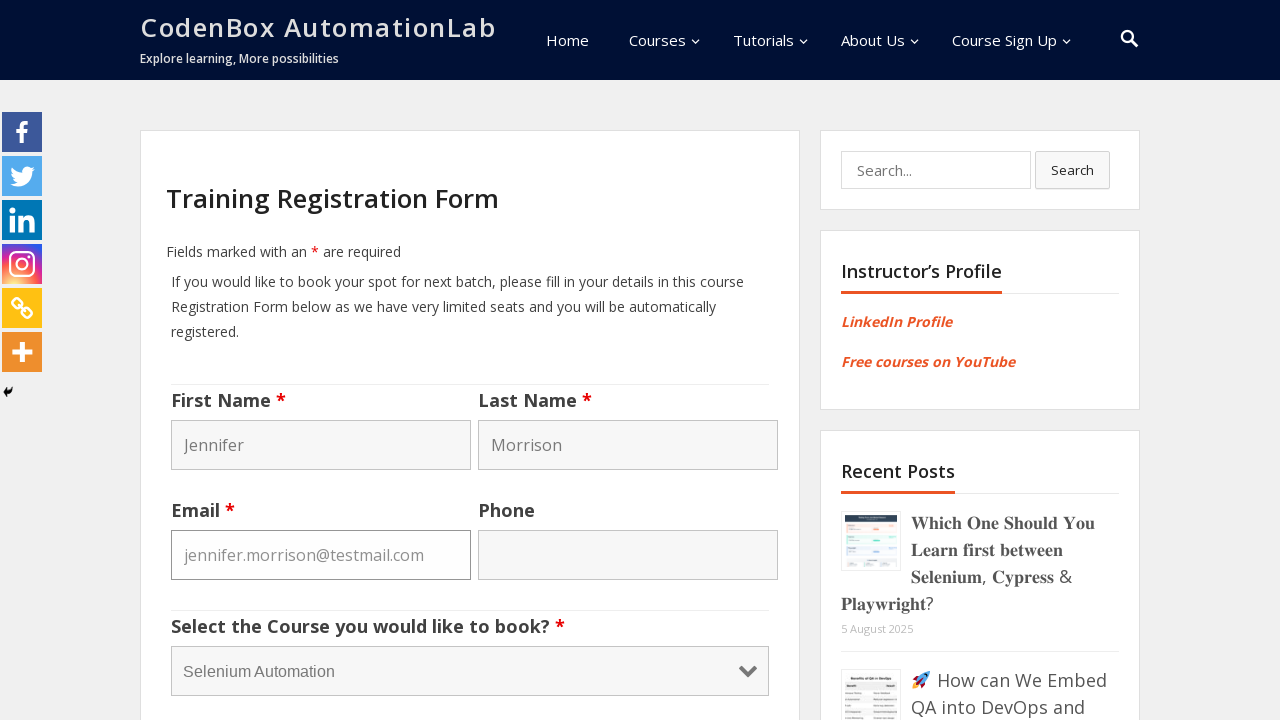

Checked Facebook checkbox at (332, 361) on #nf-label-class-field-23-0
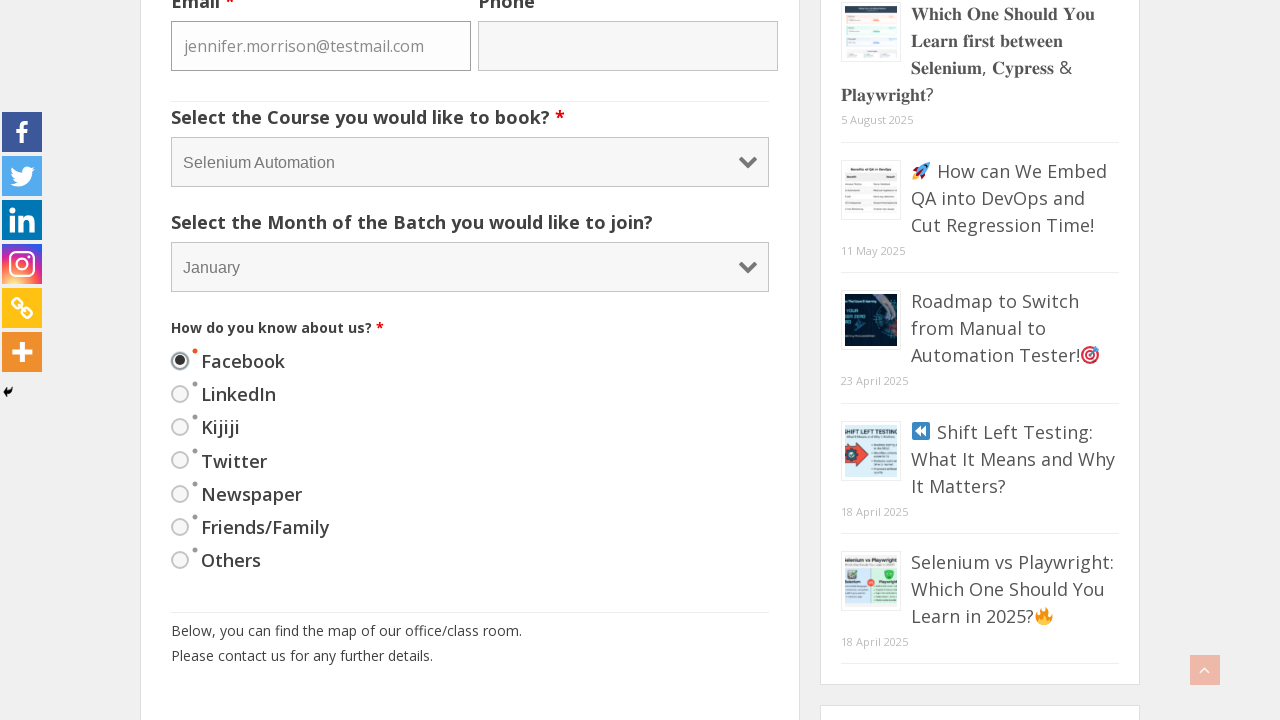

Clicked submit button to submit registration form at (214, 360) on input#nf-field-15
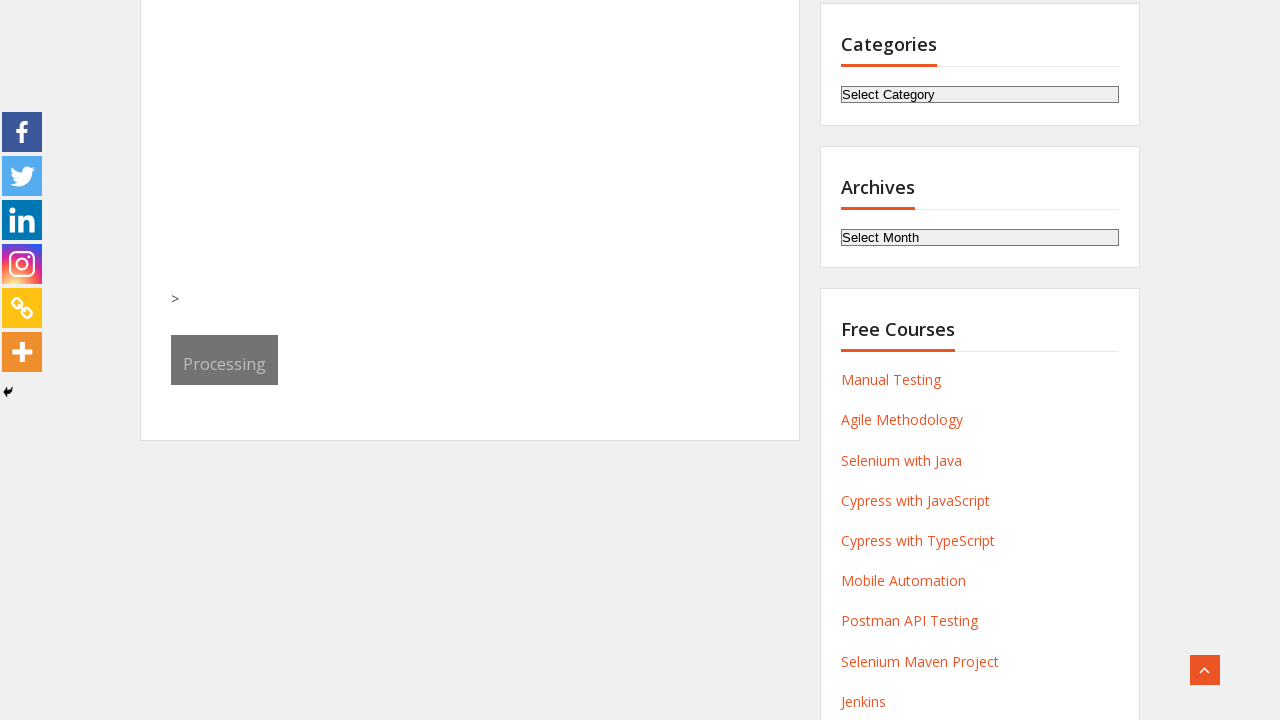

Waited 8 seconds for form submission response
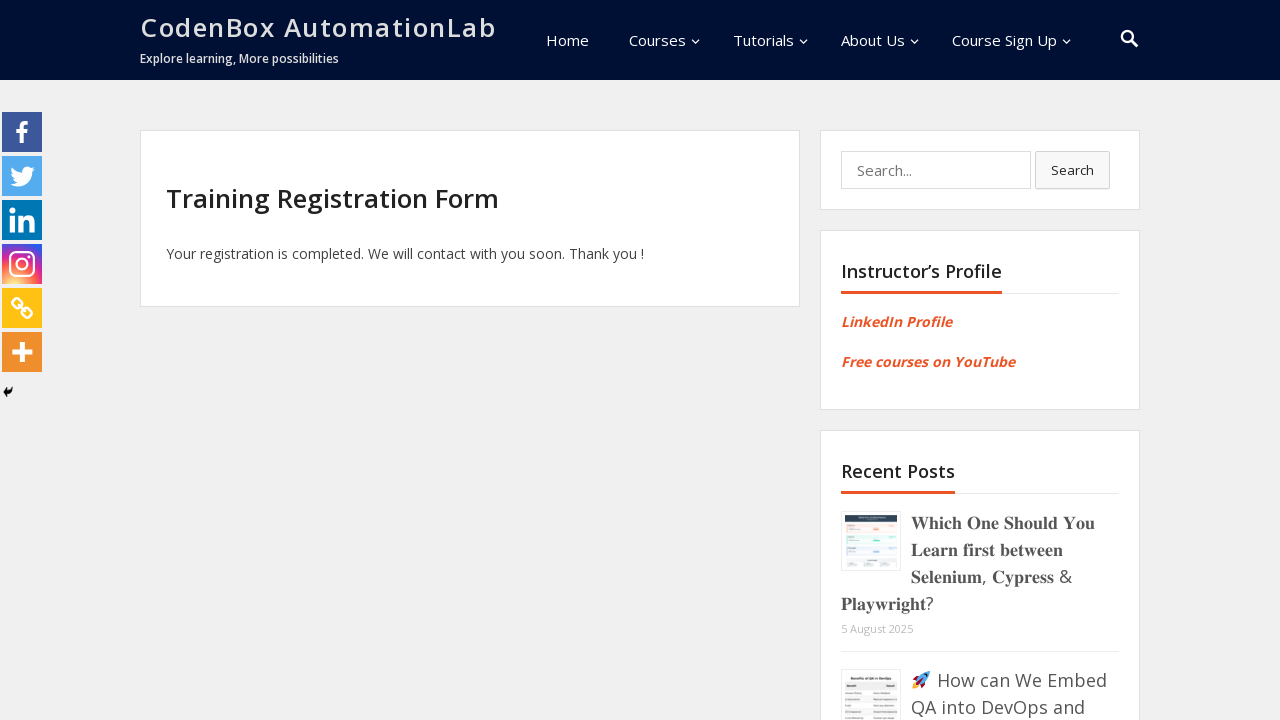

Success message element became visible
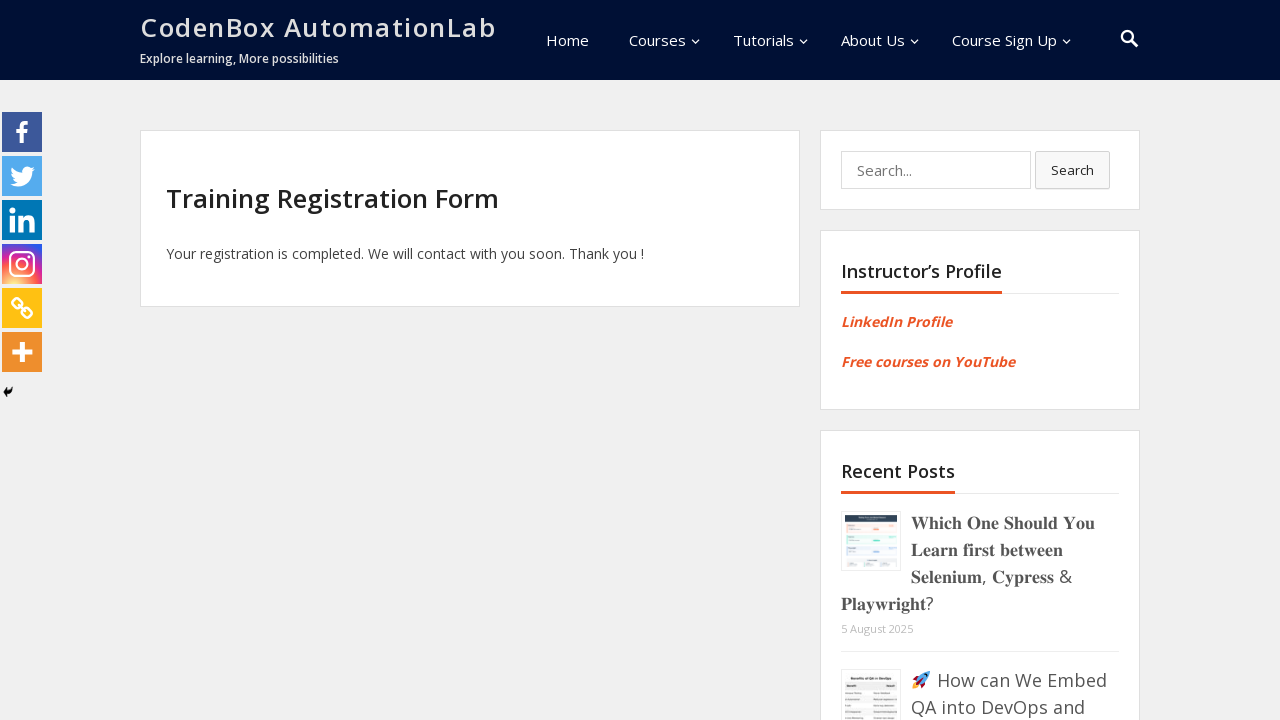

Verified success message contains 'Thank you' text
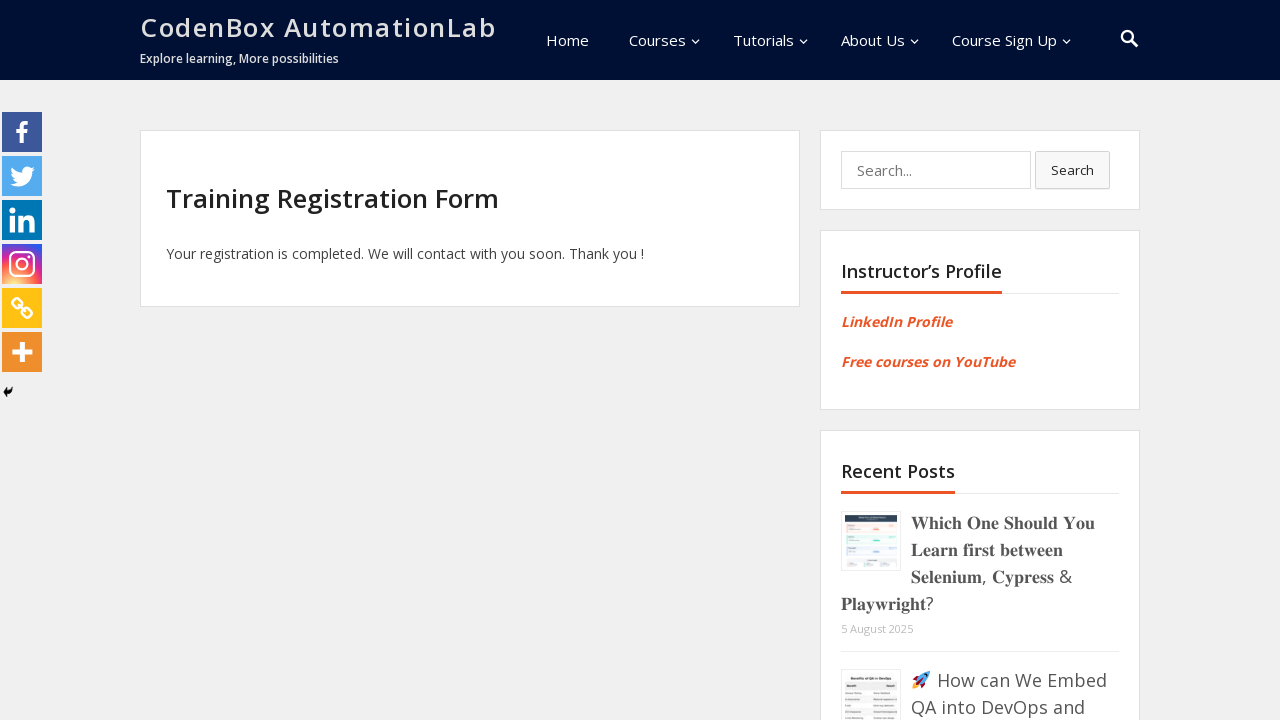

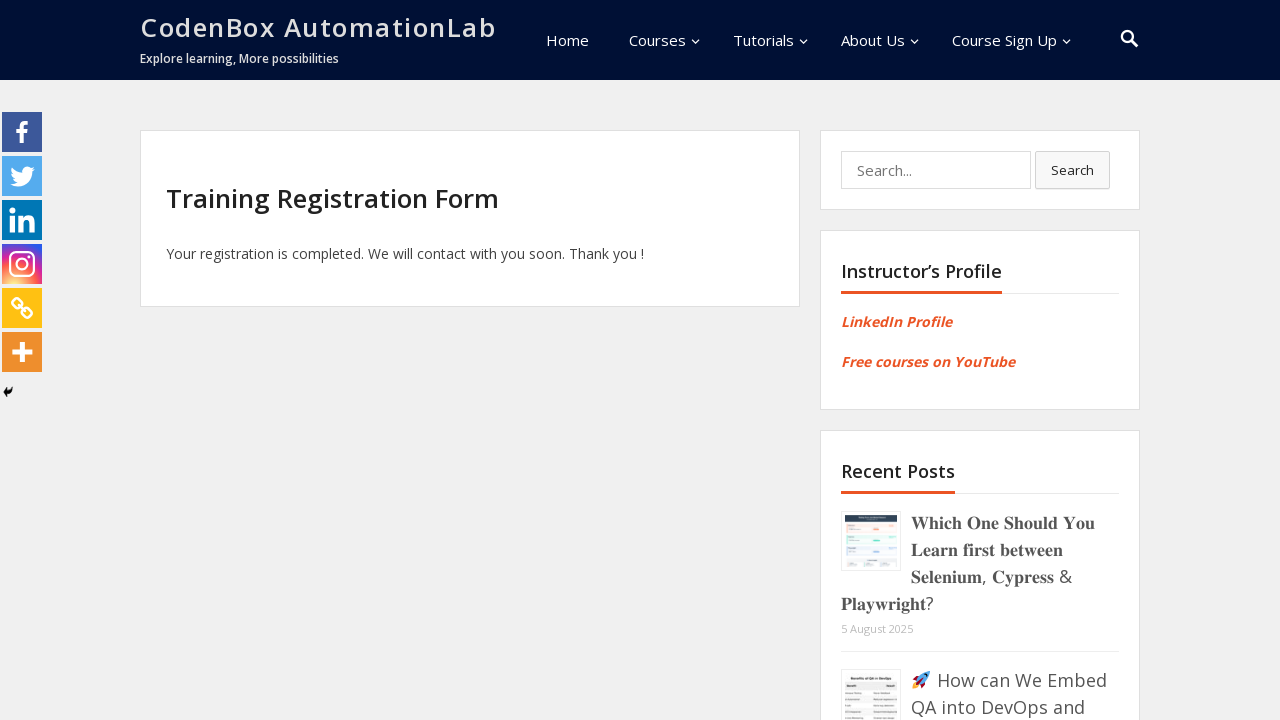